Tests handling a simple JavaScript alert and reading its text

Starting URL: https://demoqa.com/alerts

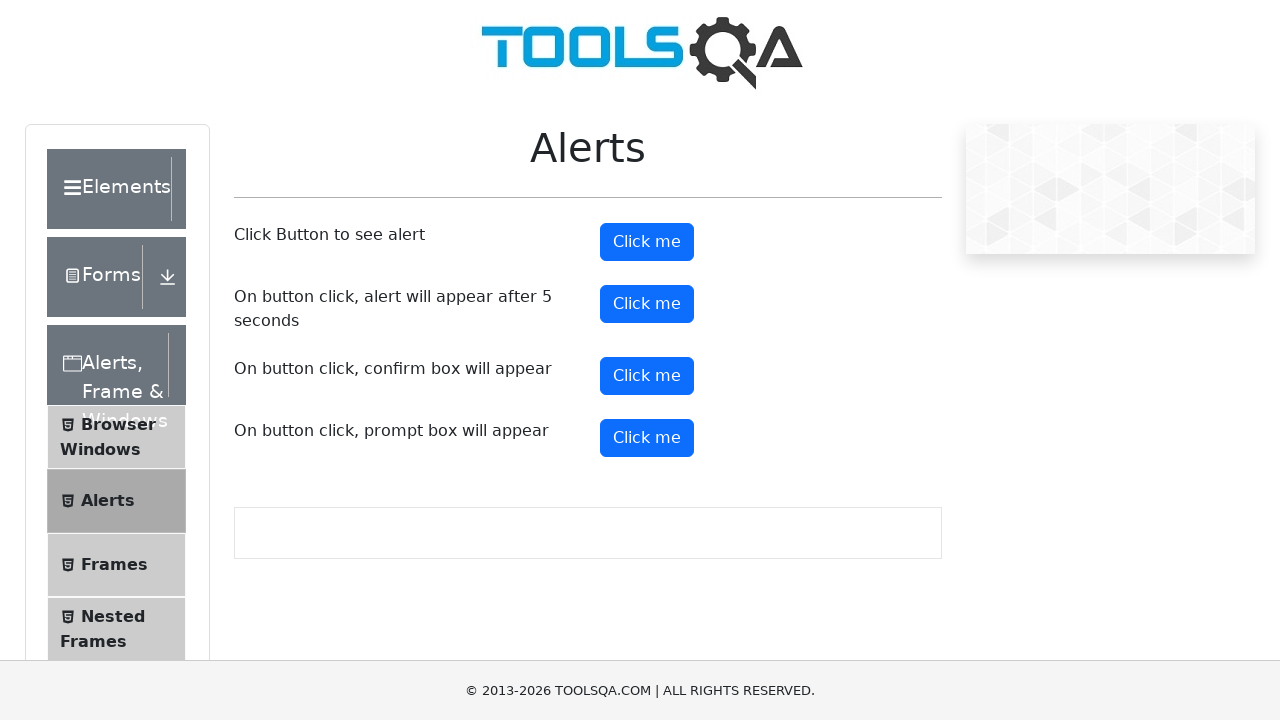

Waited 2 seconds for page to load
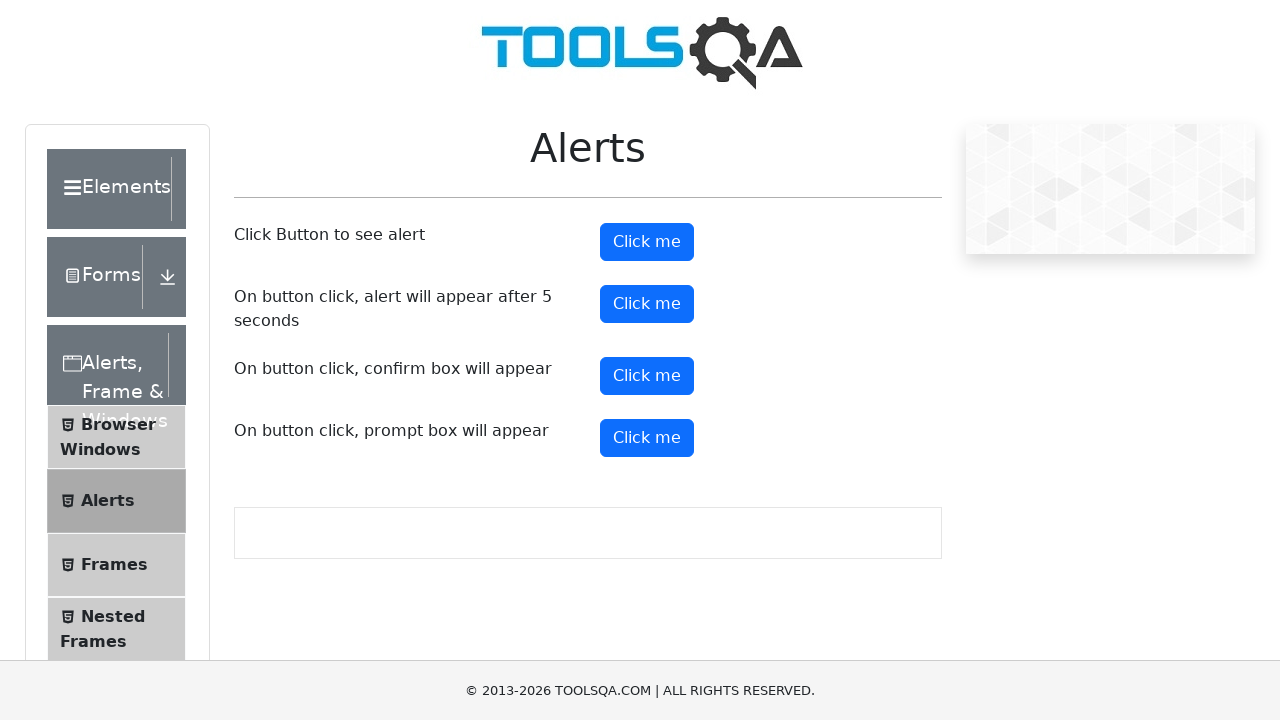

Set up dialog handler to accept alerts and print their message
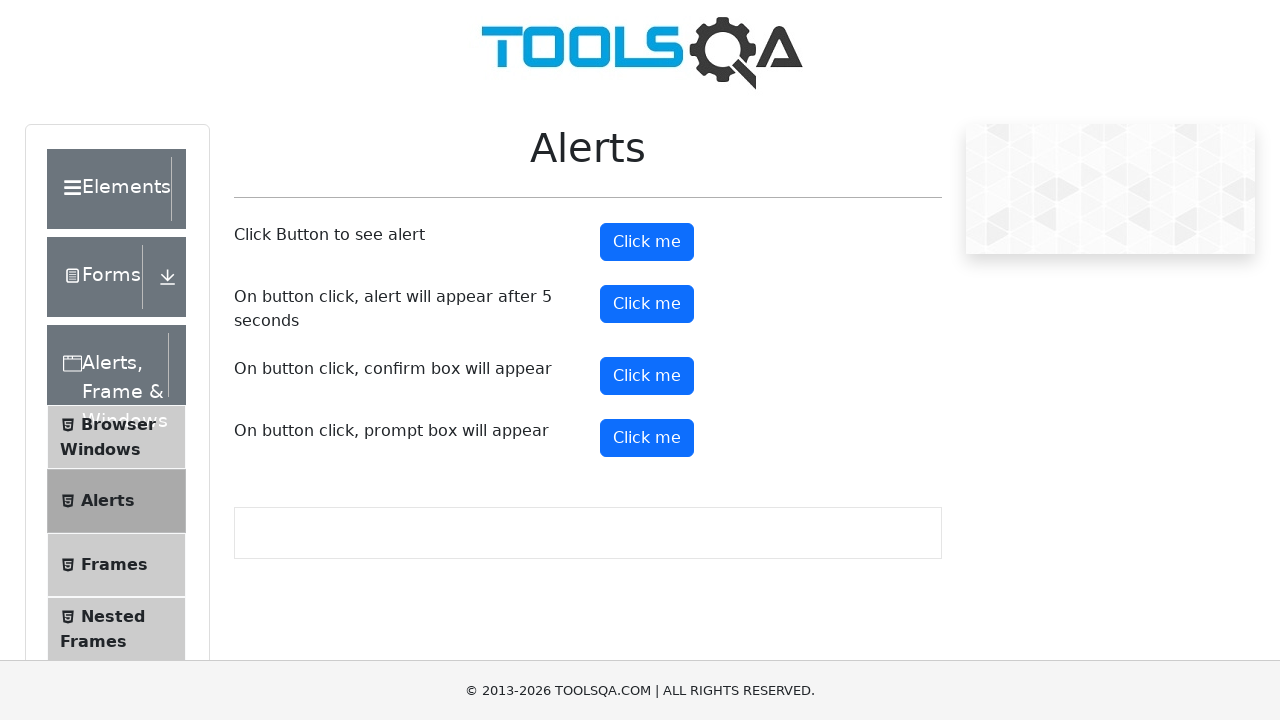

Clicked alert button to trigger JavaScript alert at (647, 242) on button#alertButton
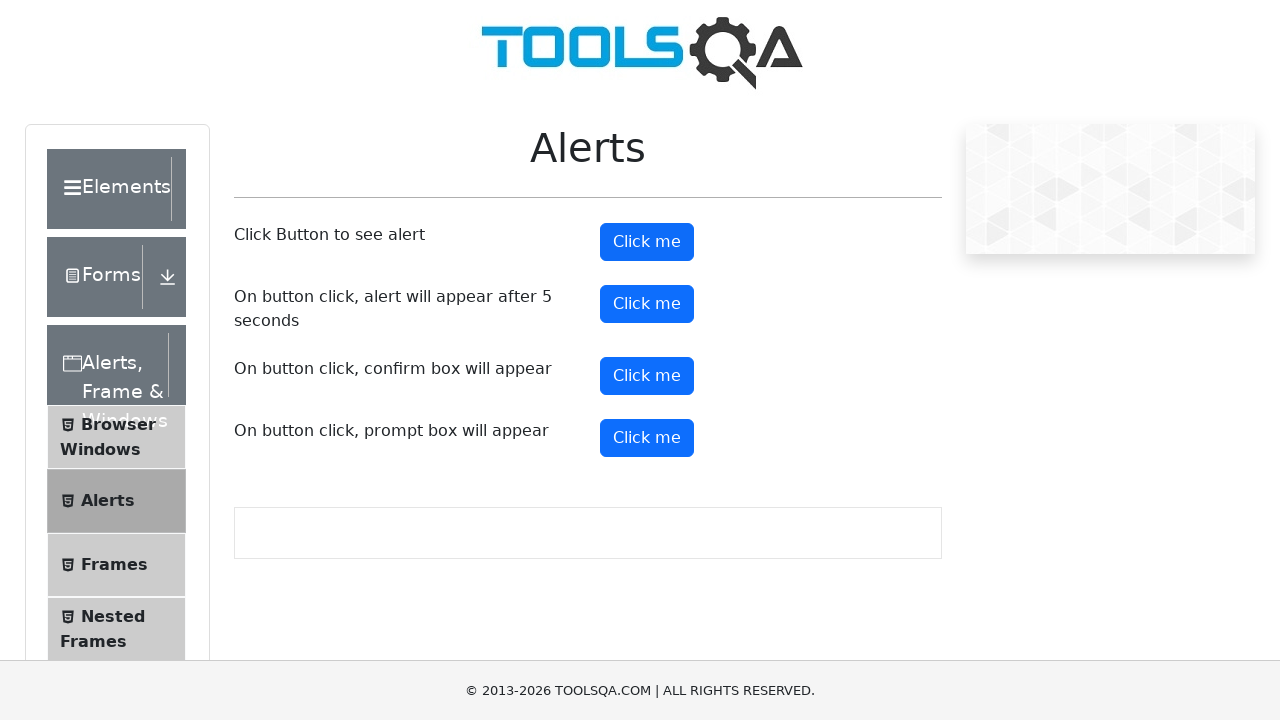

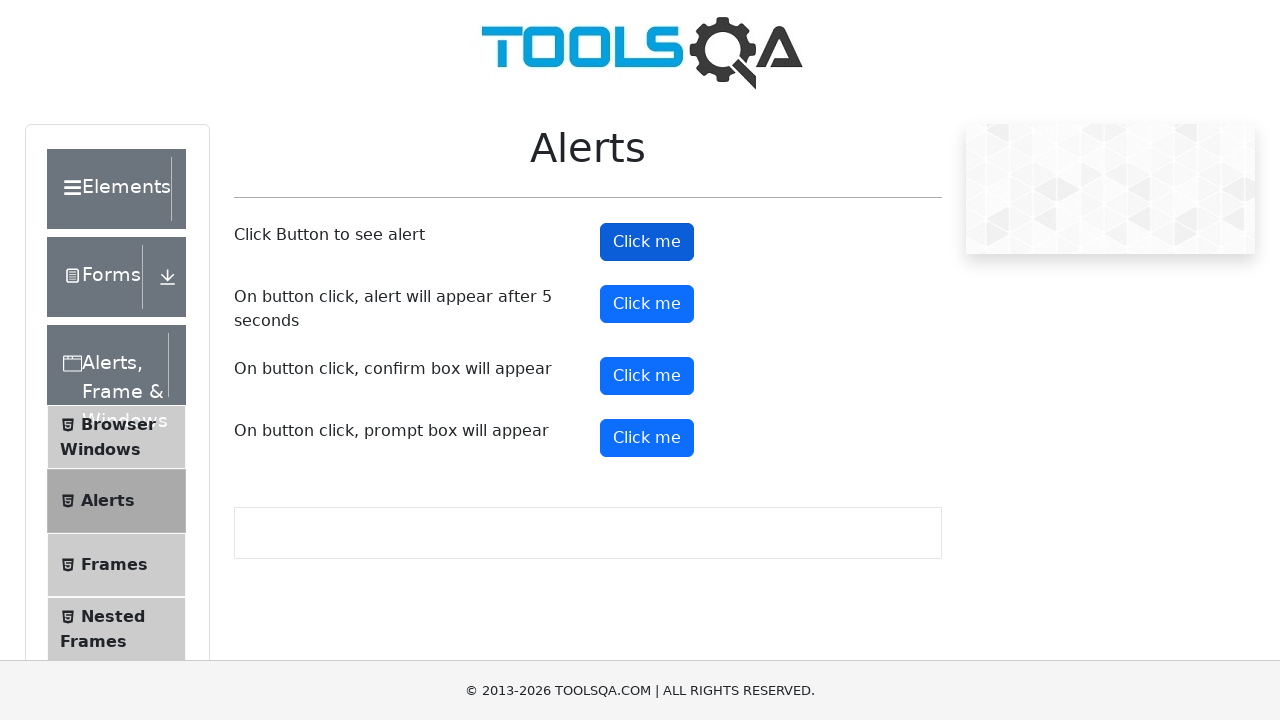